Tests interaction with Shadow DOM elements by finding and filling an input field within a shadow root

Starting URL: https://books-pwakit.appspot.com/

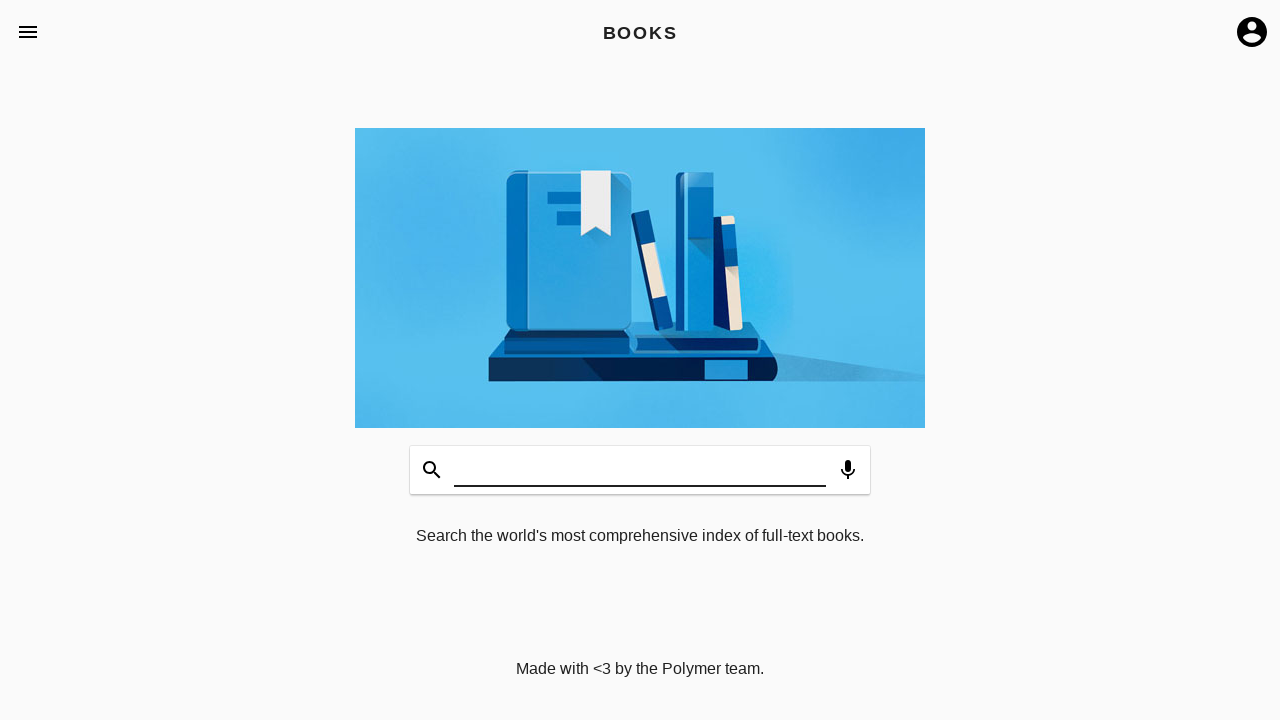

Waited 5000ms for page to fully load
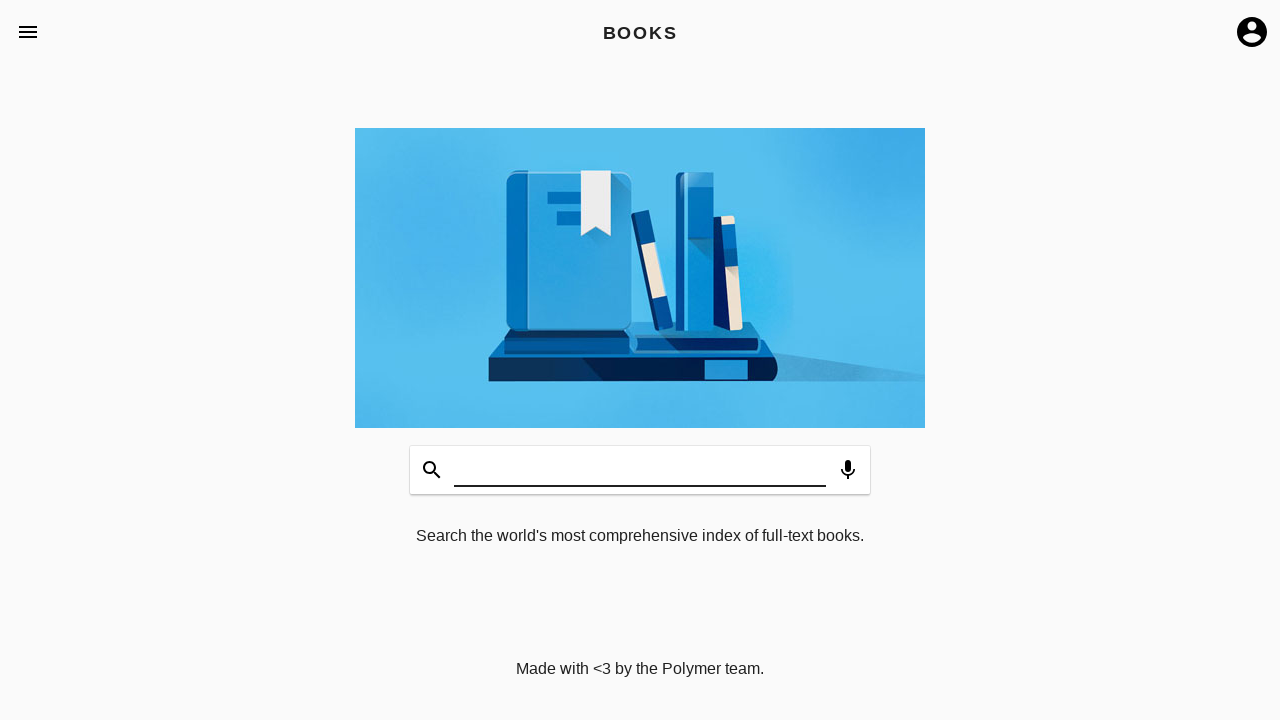

Filled shadow DOM input field with 'WELCOME' on book-app[apptitle='BOOKS'] >> #input
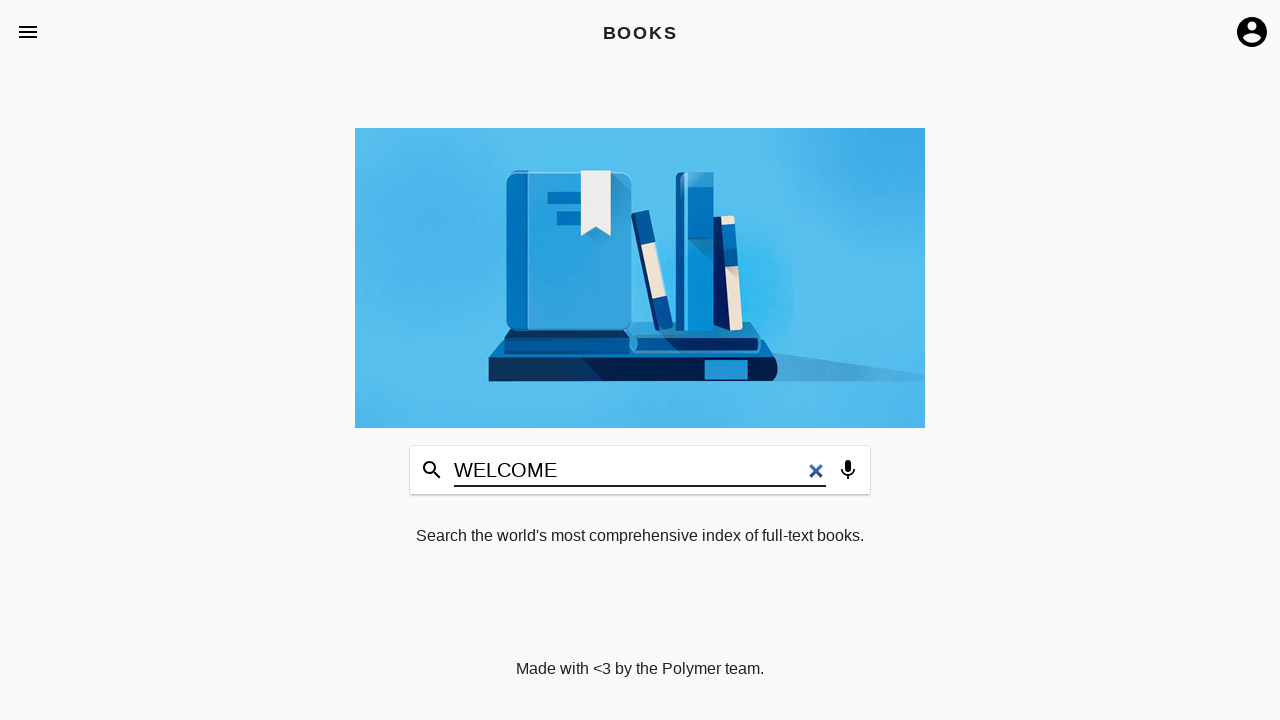

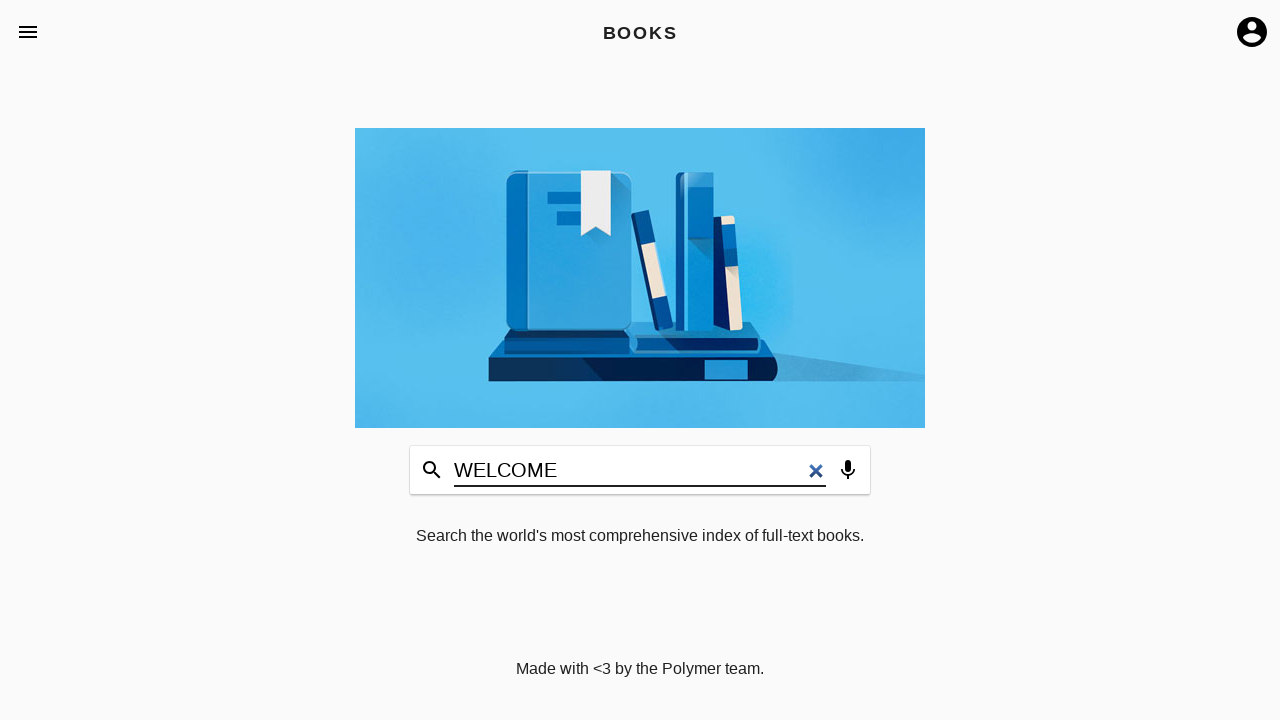